Tests scrolling functionality by navigating to a website and scrolling down the page by 250 pixels using JavaScript execution

Starting URL: https://www.softwaretestingmaterial.com

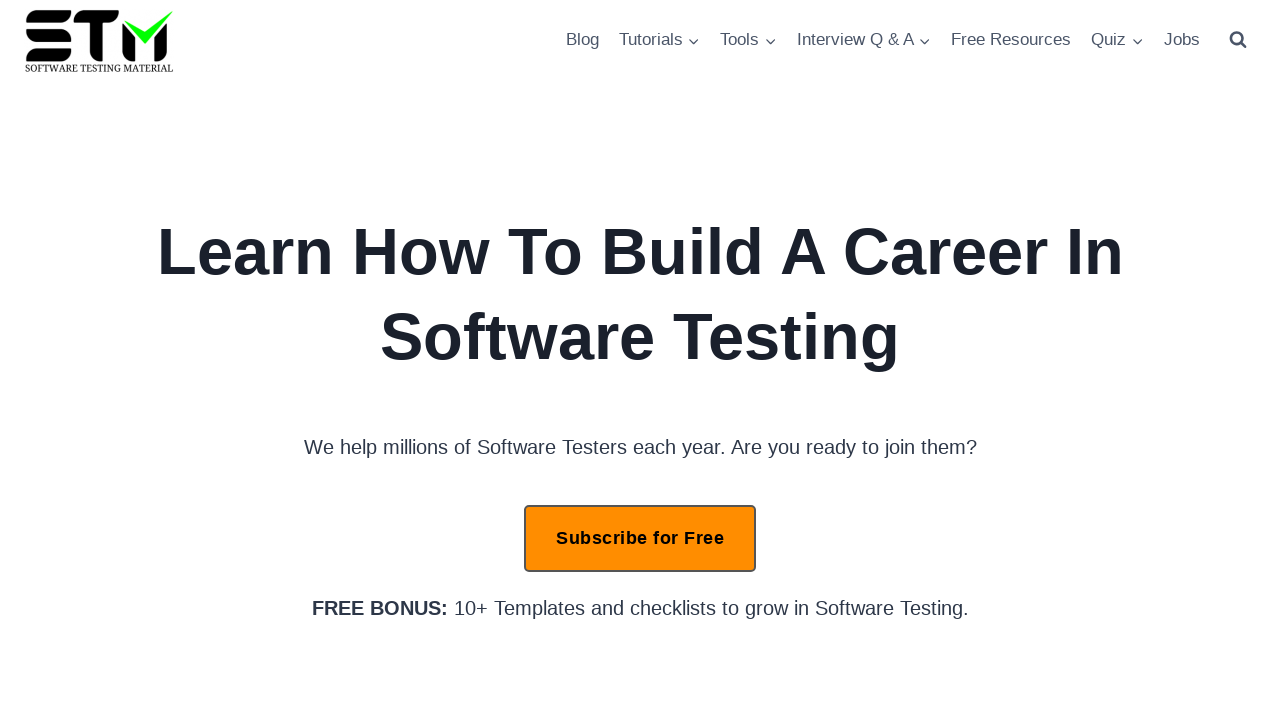

Navigated to https://www.softwaretestingmaterial.com
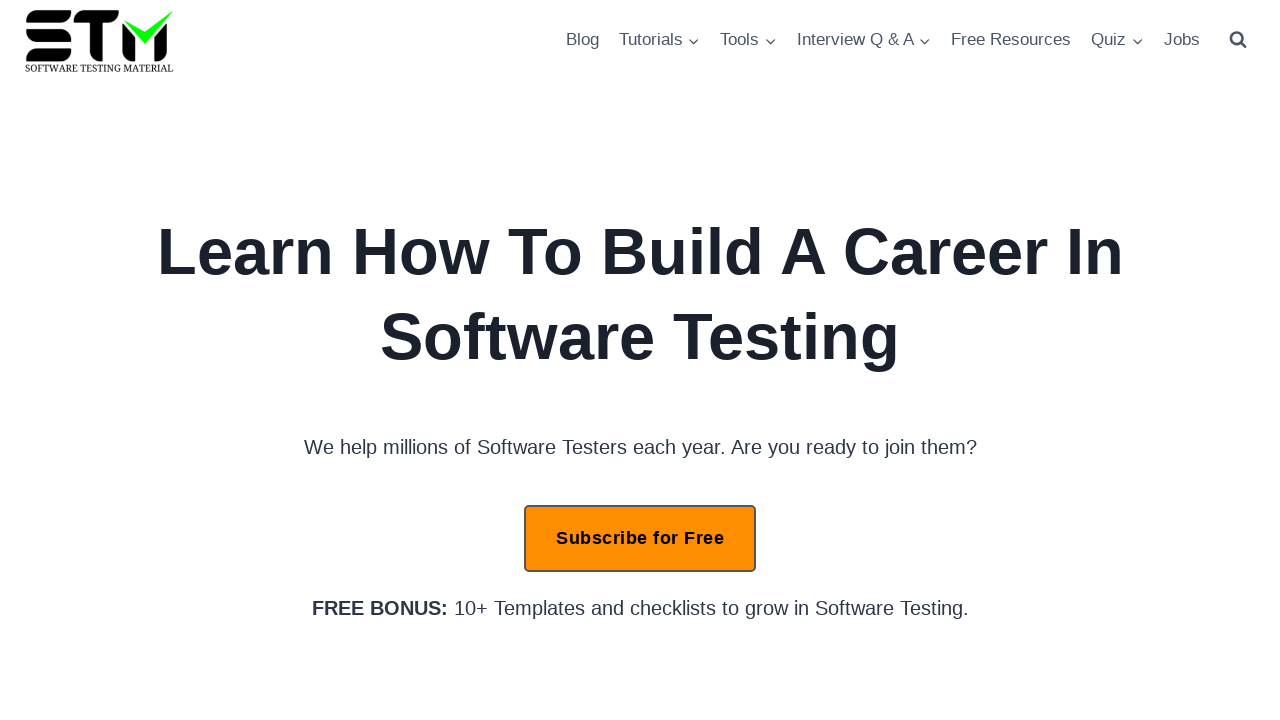

Scrolled down the page by 250 pixels
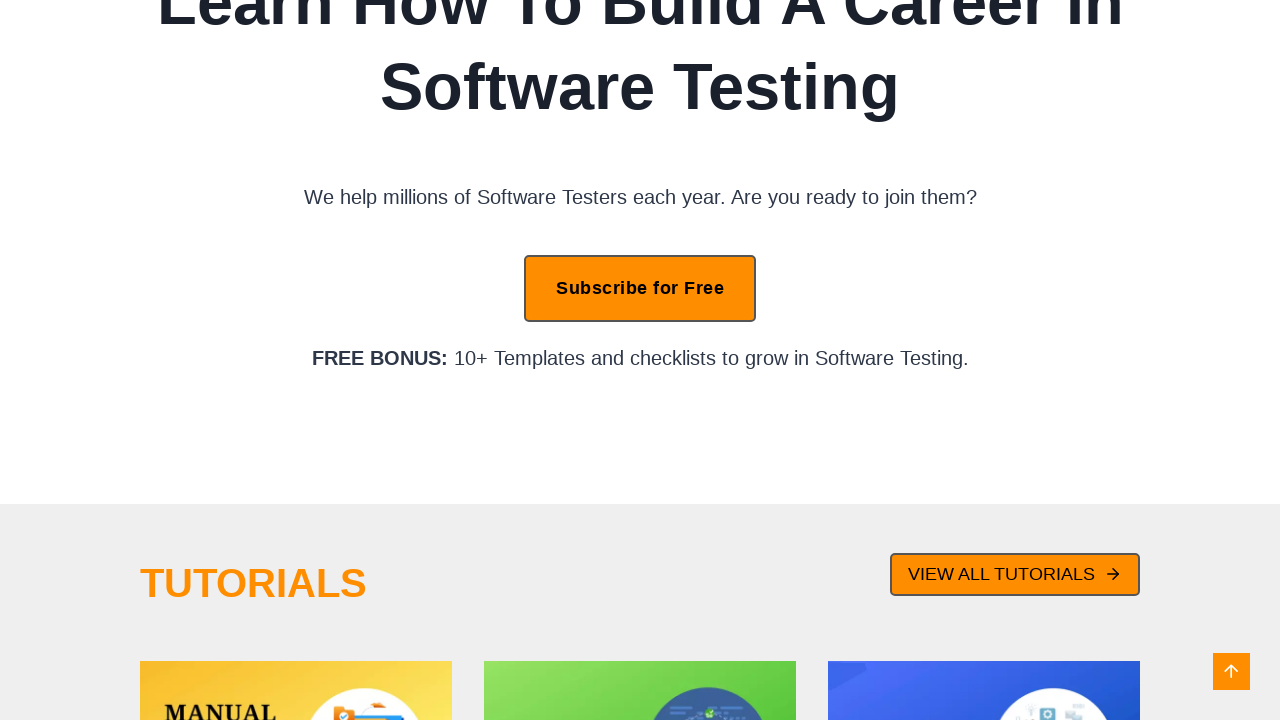

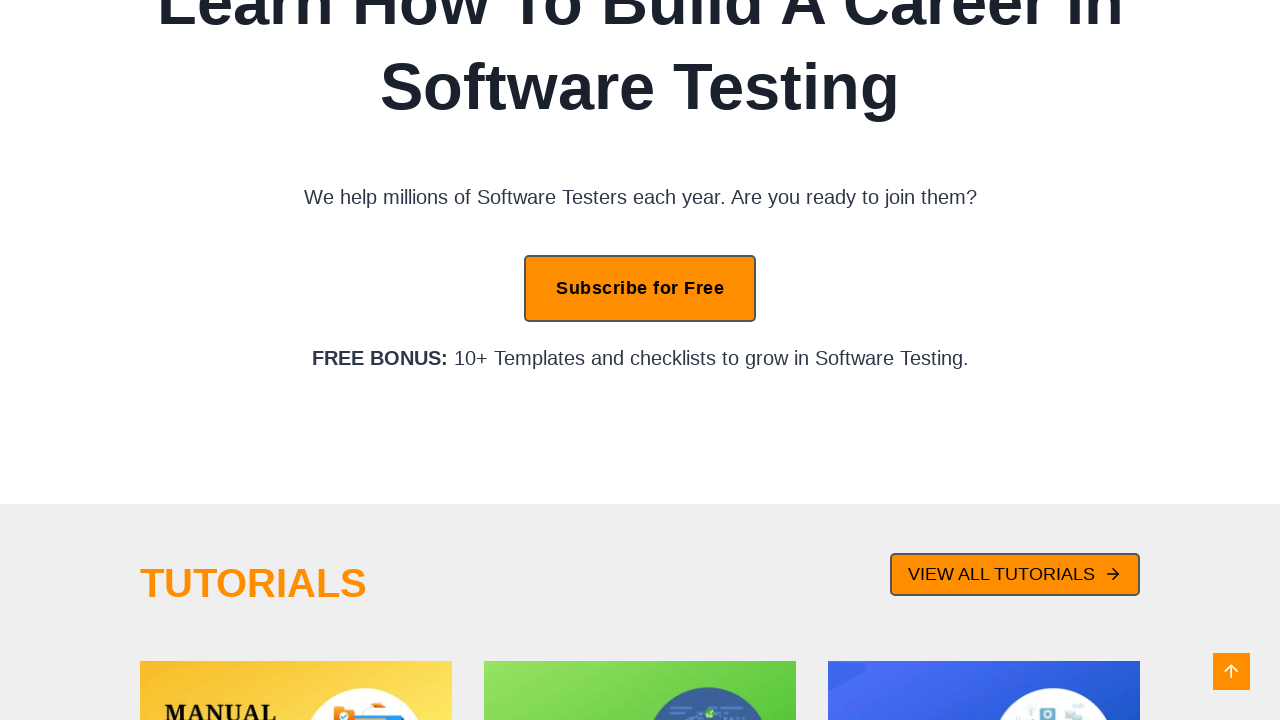